Tests adding todo items by filling the input field and pressing Enter, then verifying the items appear in the list

Starting URL: https://demo.playwright.dev/todomvc

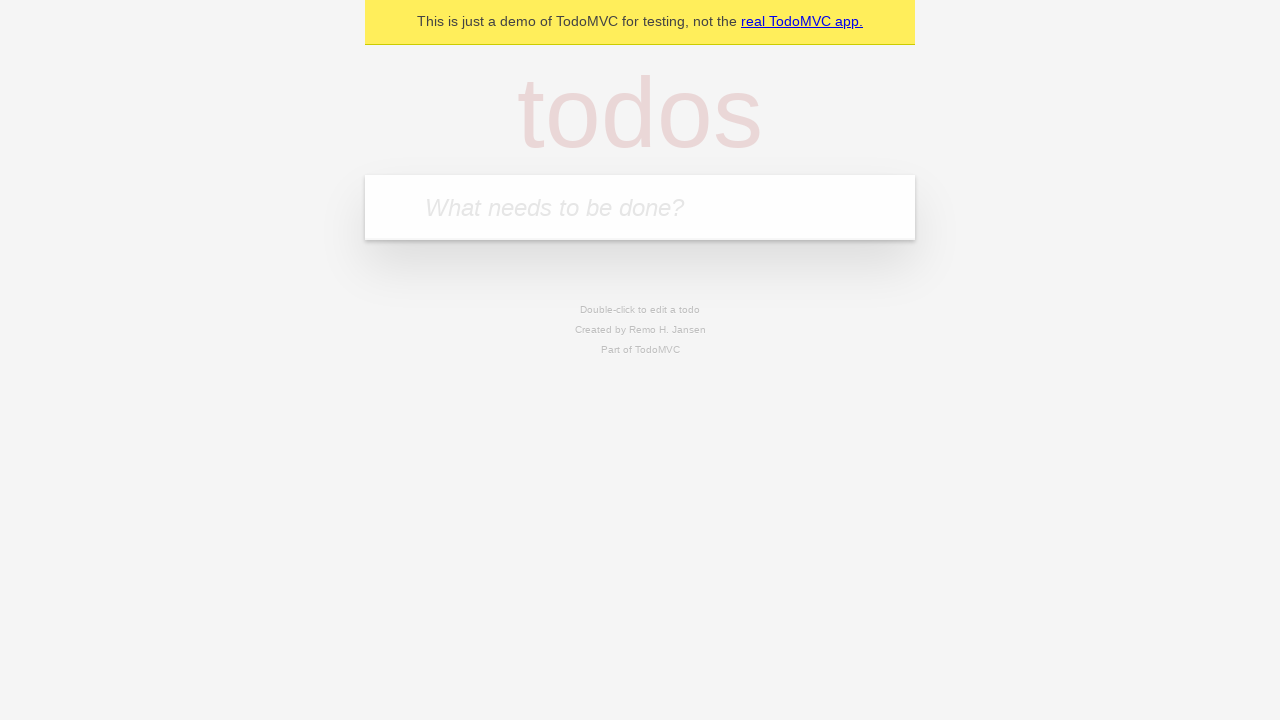

Filled input field with first todo item 'buy some cheese' on internal:attr=[placeholder="What needs to be done?"i]
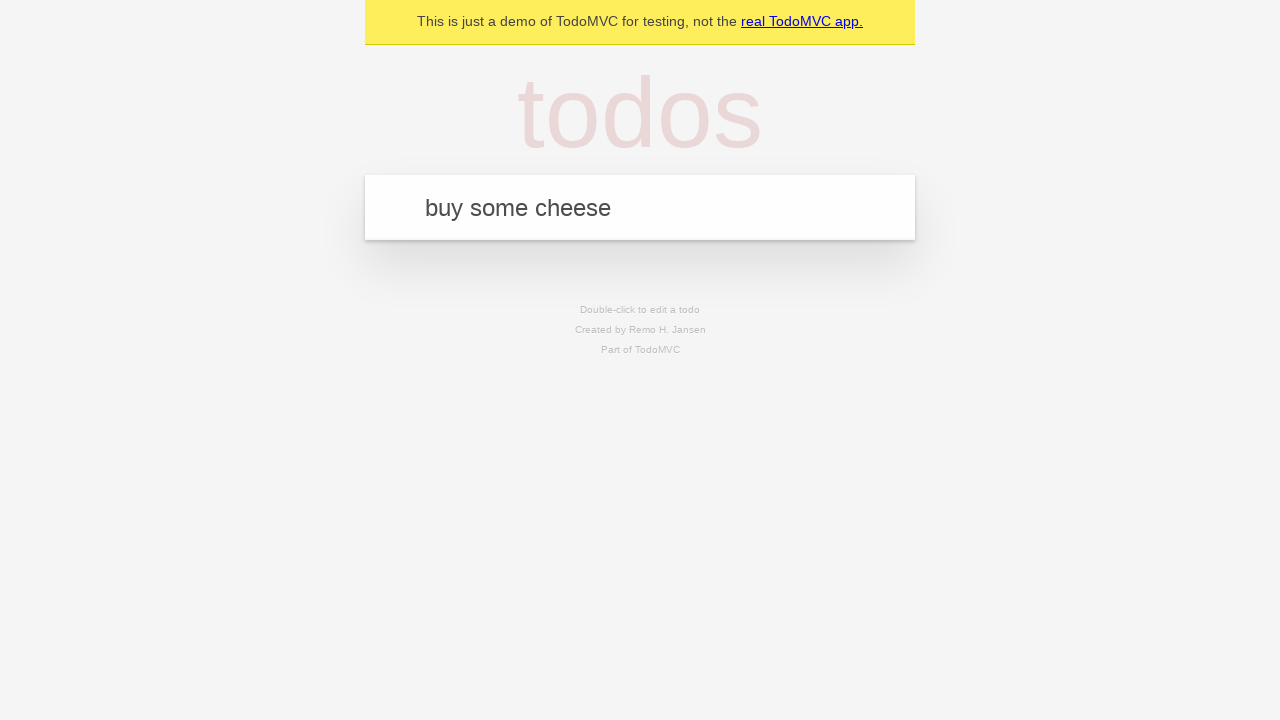

Pressed Enter to add first todo item on internal:attr=[placeholder="What needs to be done?"i]
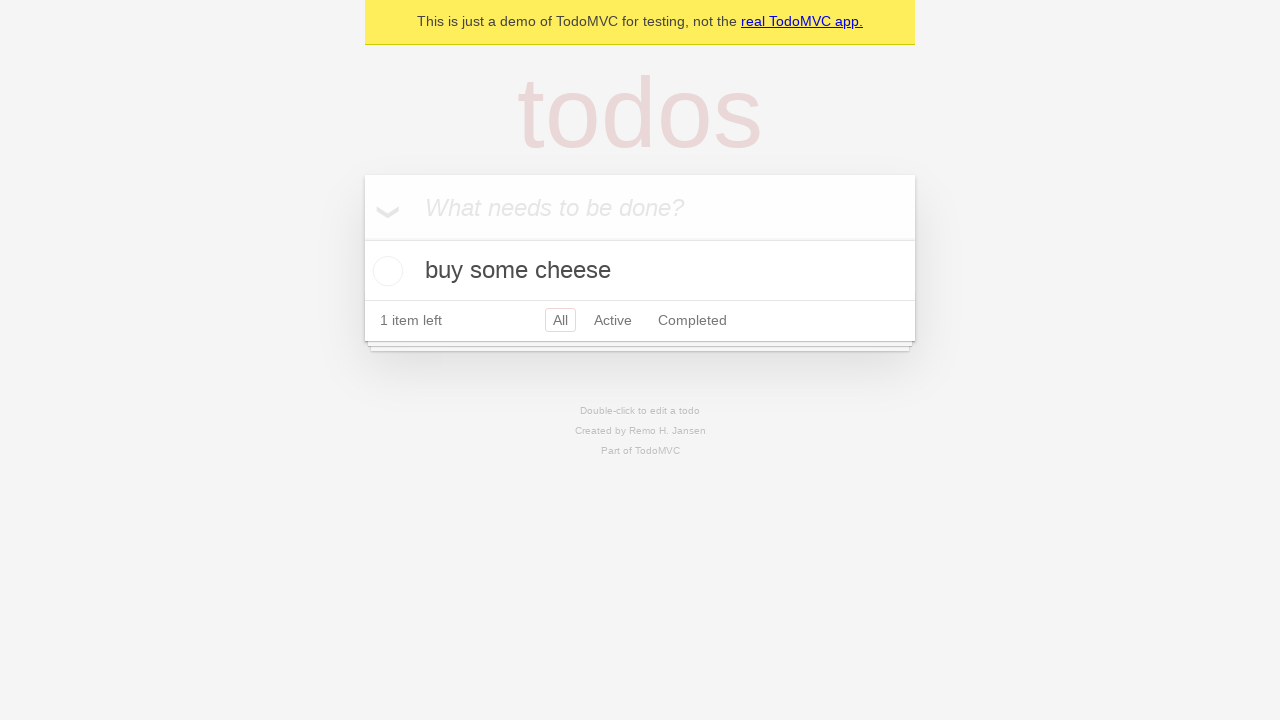

First todo item appeared in the list
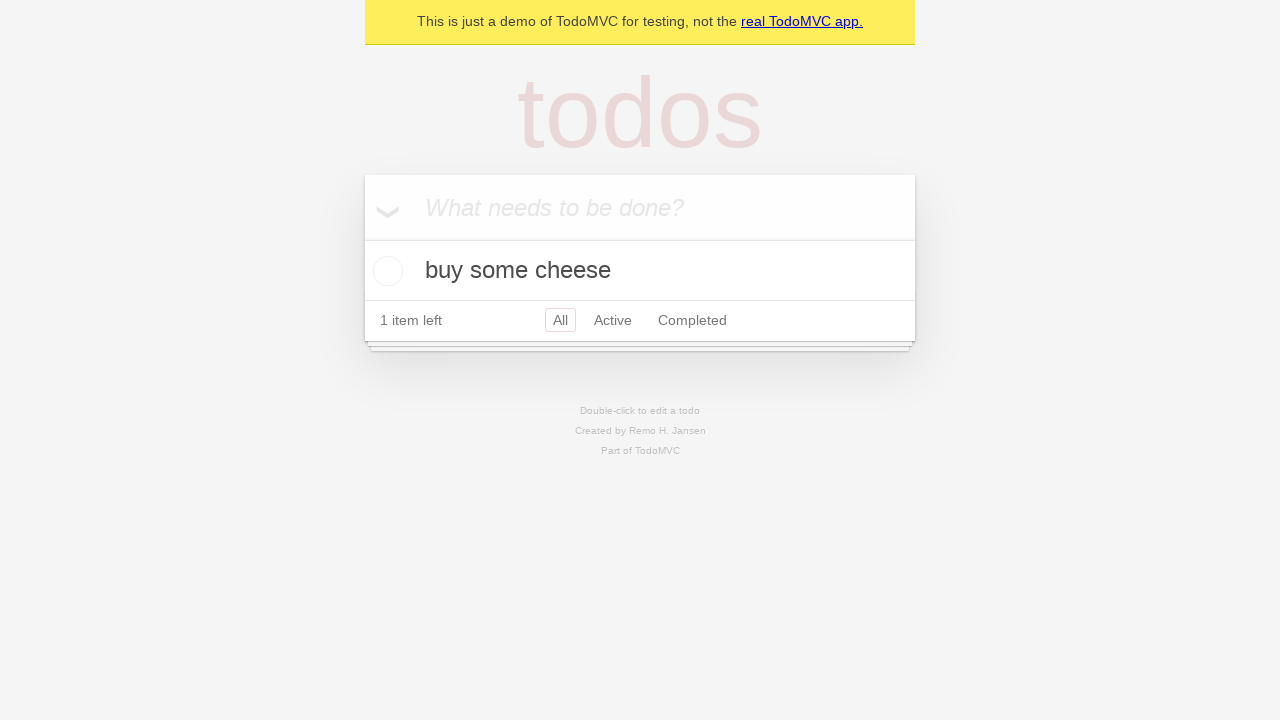

Filled input field with second todo item 'feed the cat' on internal:attr=[placeholder="What needs to be done?"i]
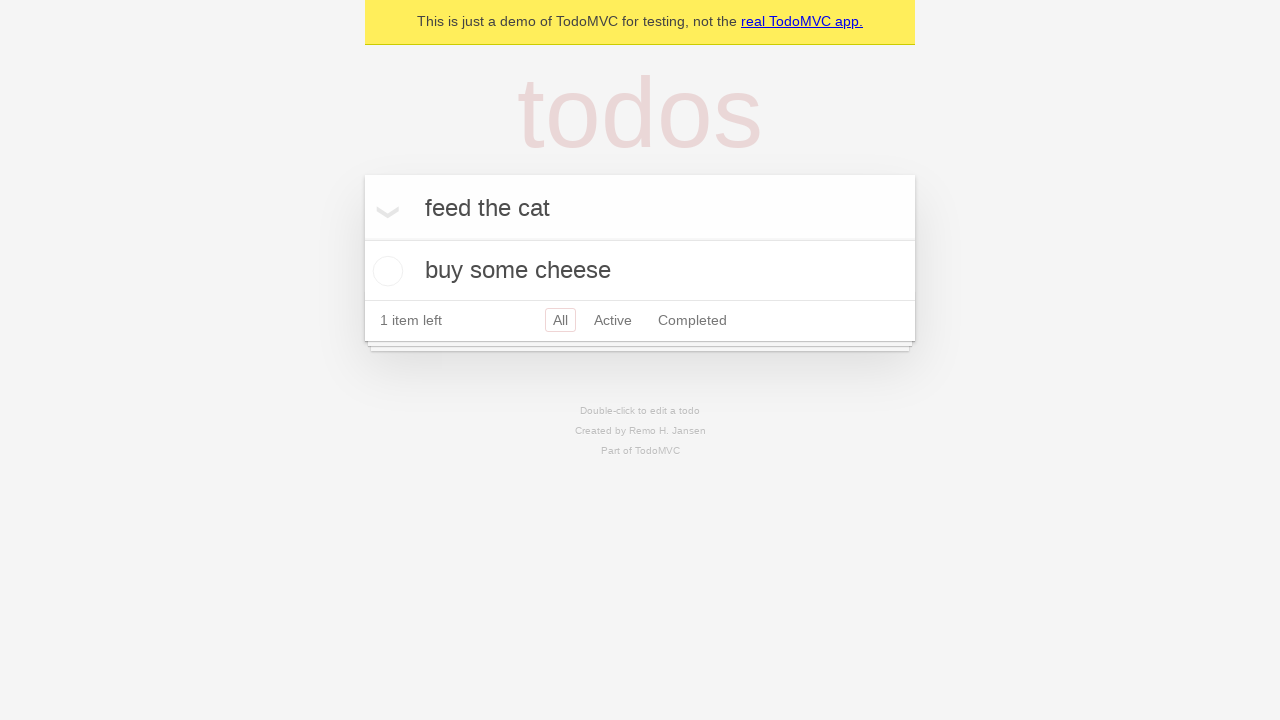

Pressed Enter to add second todo item on internal:attr=[placeholder="What needs to be done?"i]
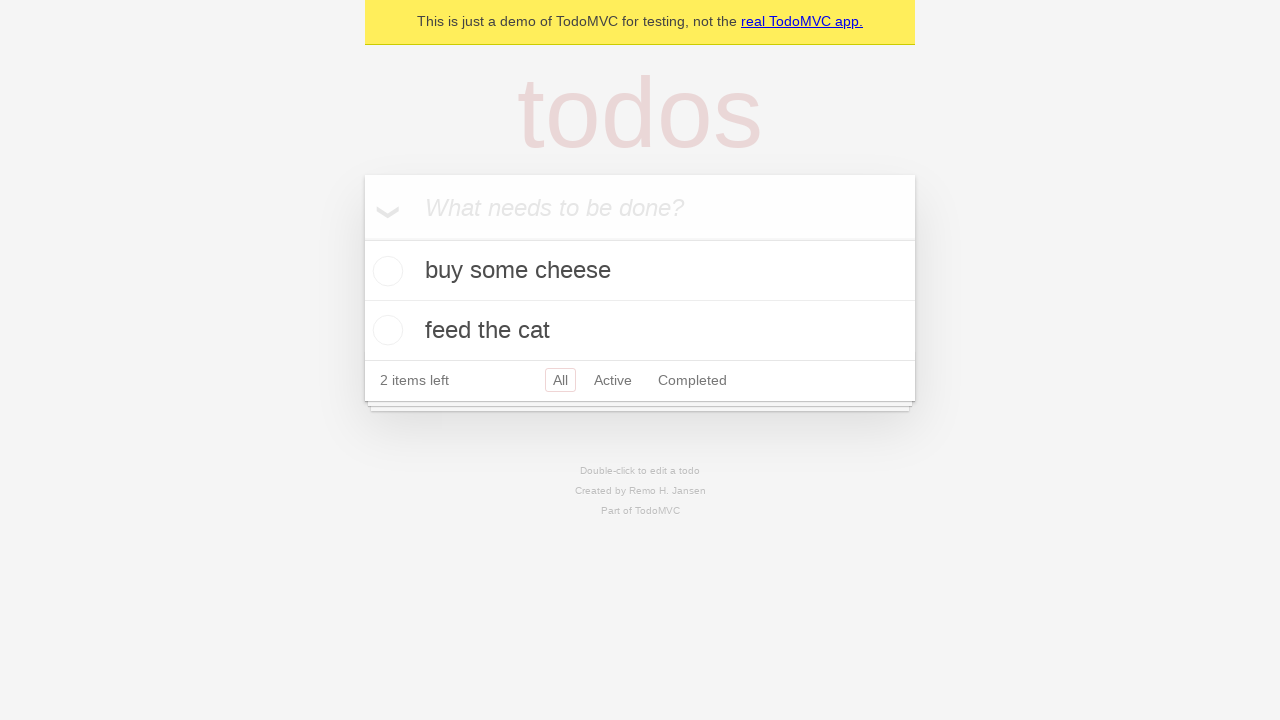

Verified that both todo items are now displayed in the list
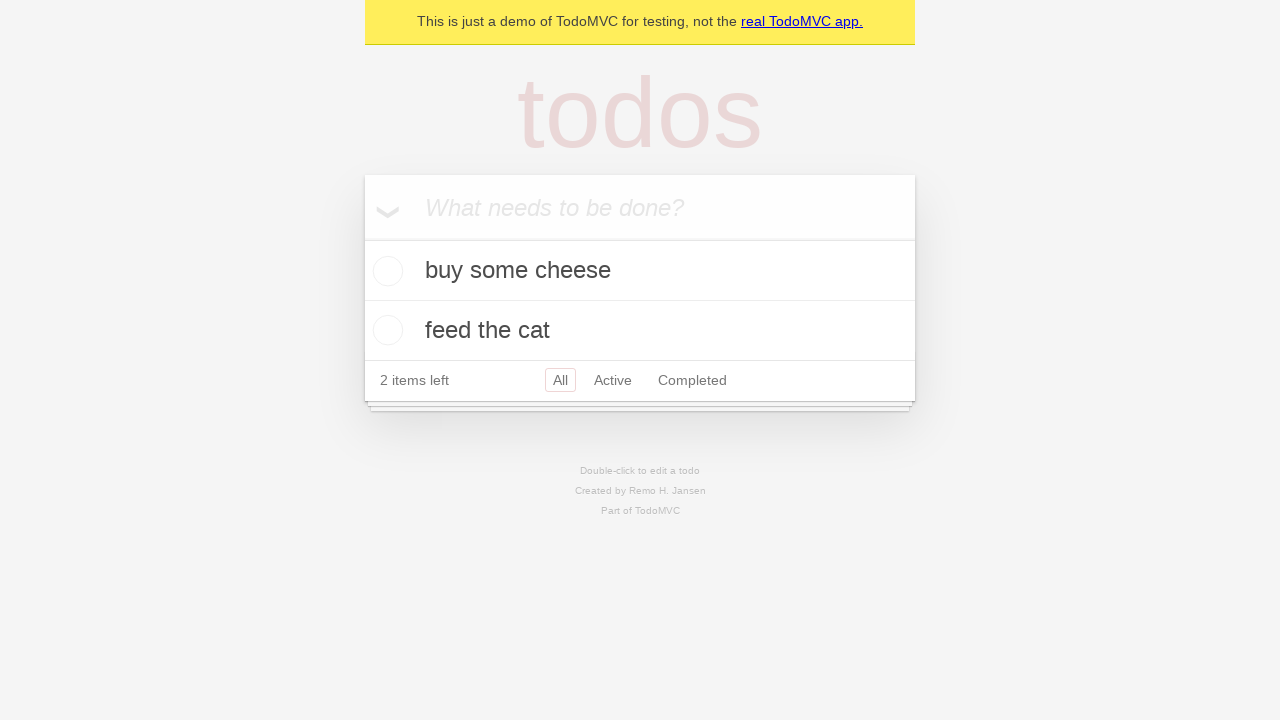

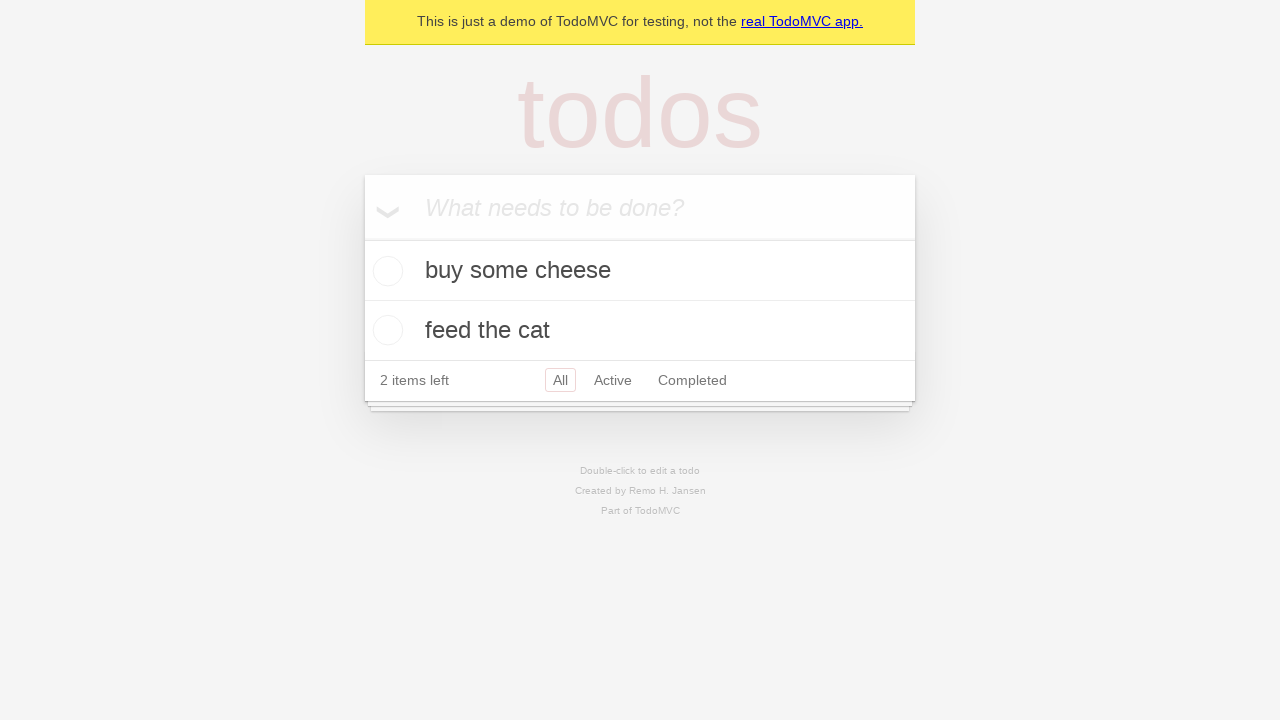